Tests internet speed measurement functionality by clicking to show more details and waiting for speed test results to be displayed

Starting URL: https://fast.com/pt/

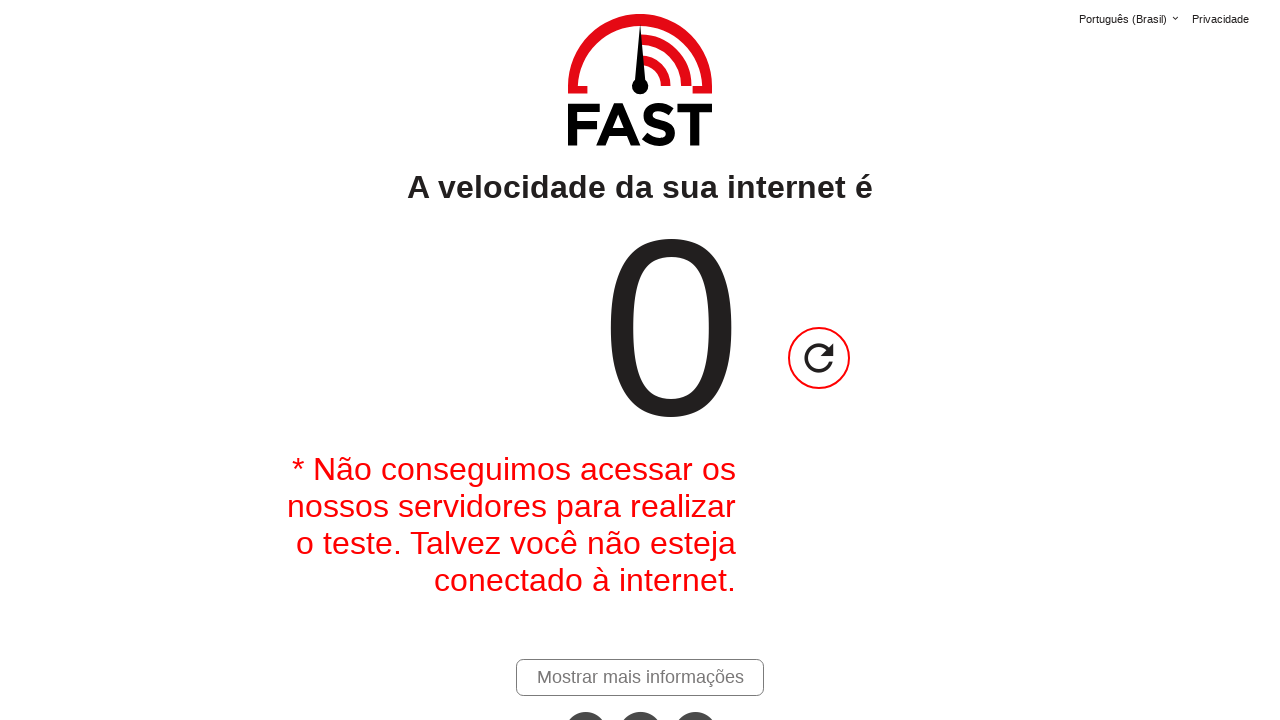

Waited for 'Show more details' link to become visible
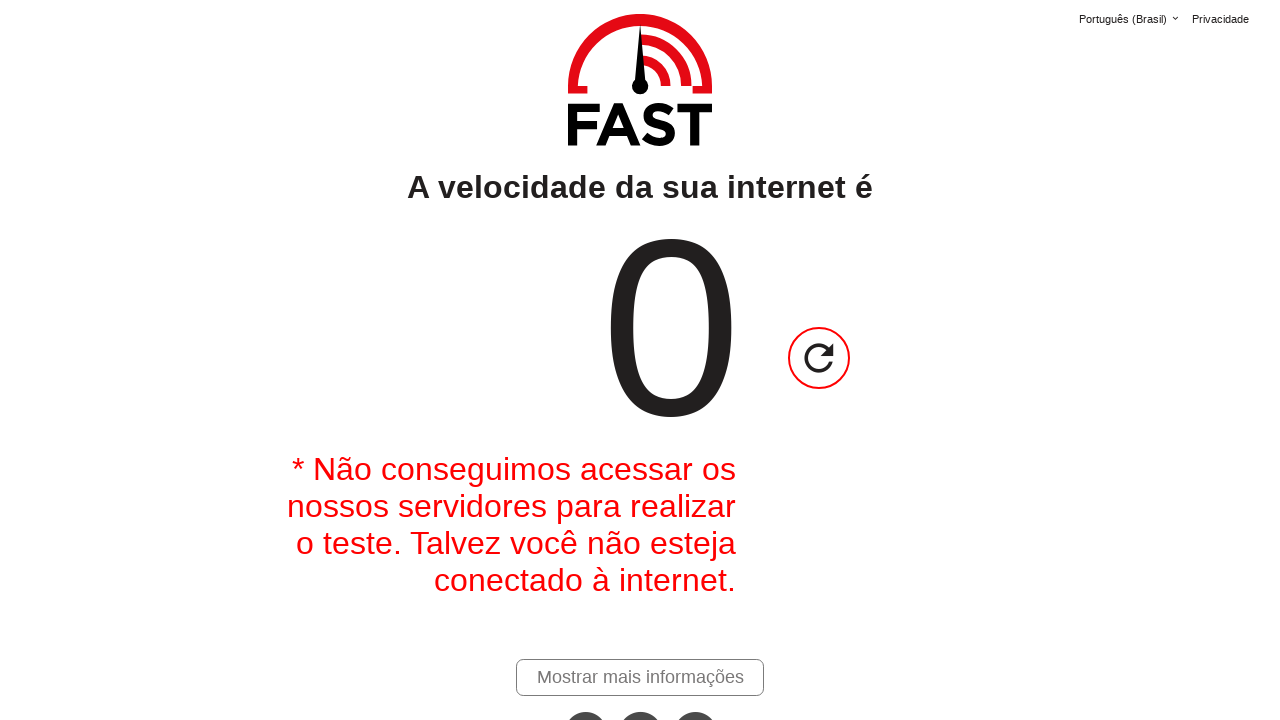

Clicked 'Show more details' link at (640, 677) on xpath=//*[@id="show-more-details-link"]
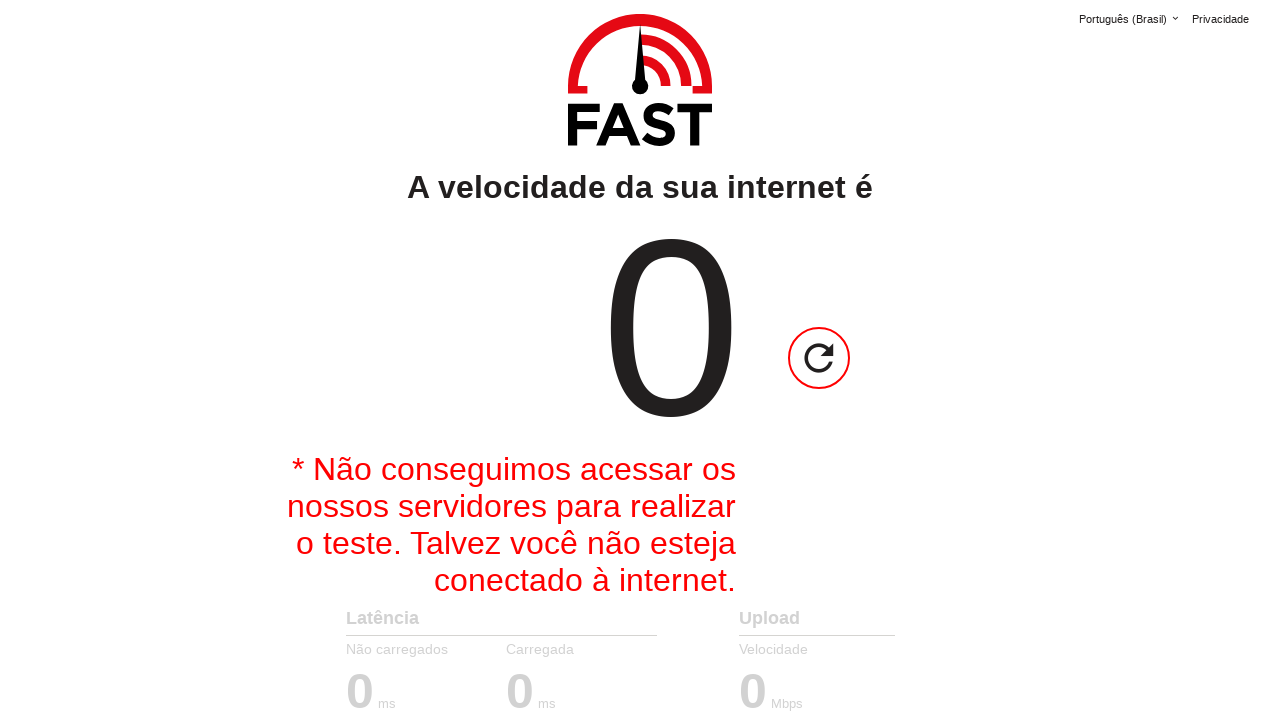

Waited 40 seconds for speed test to complete
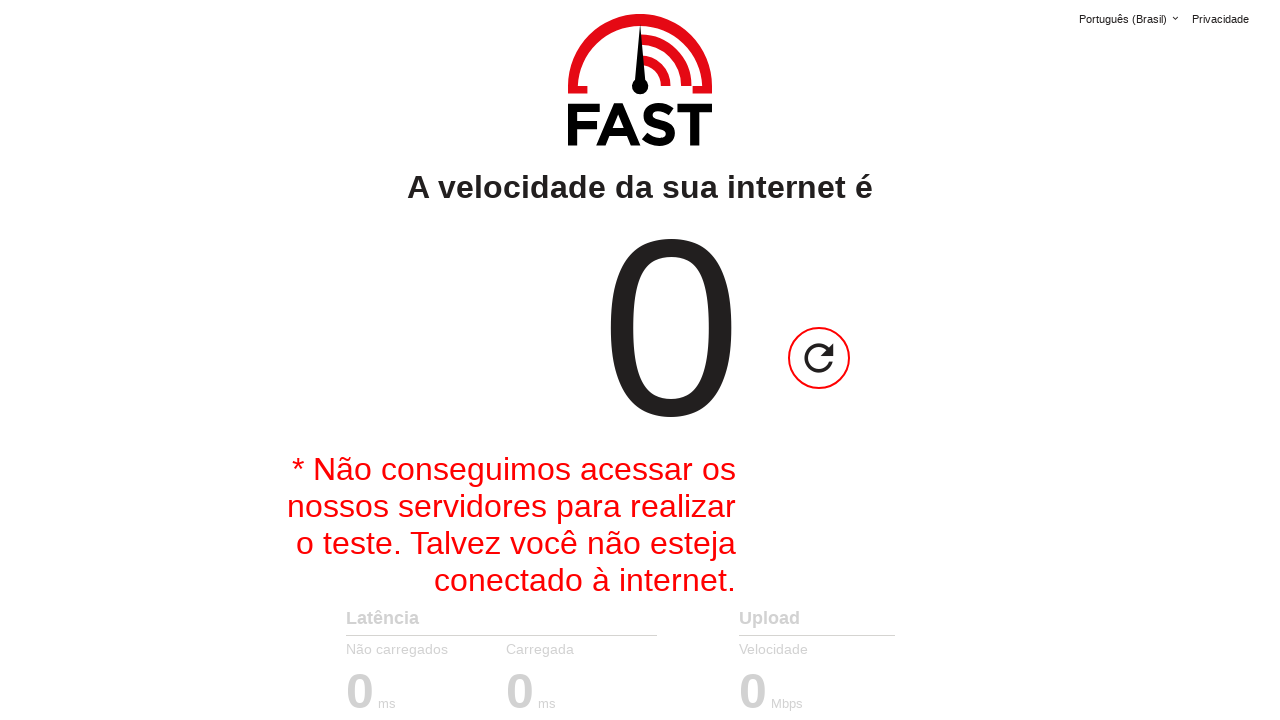

Speed test result (download speed) element loaded
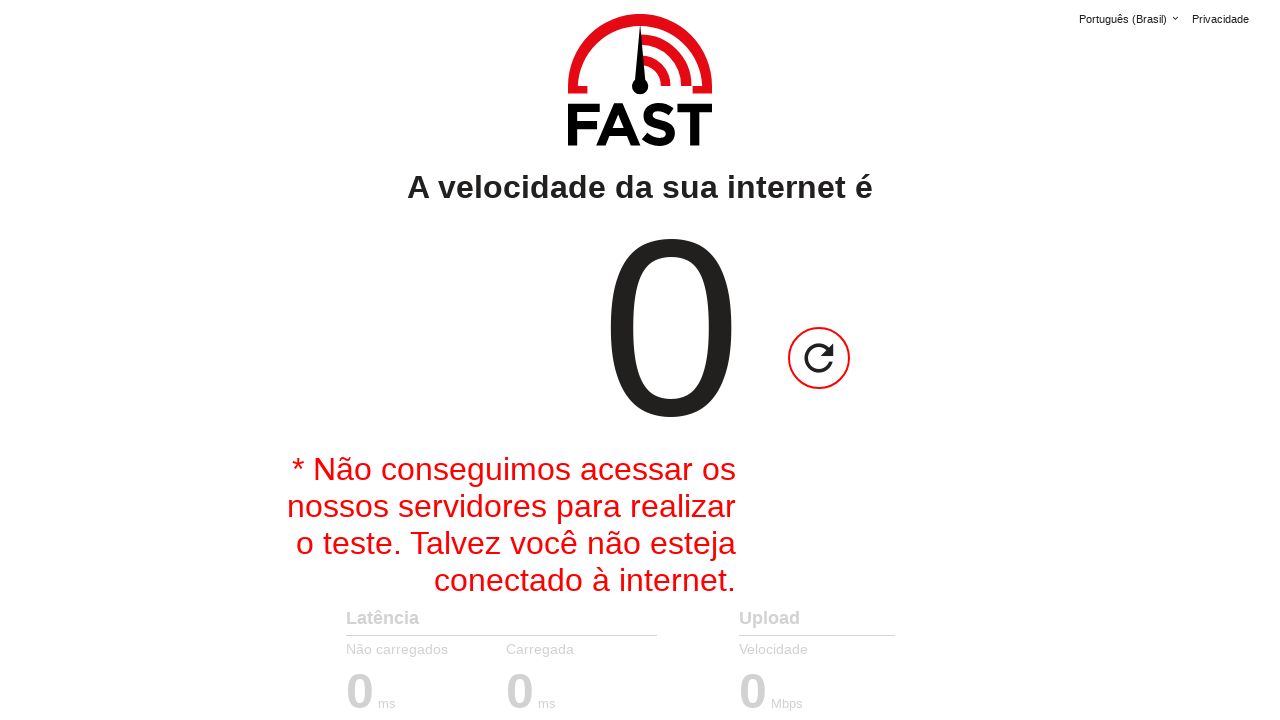

Upload speed result element loaded
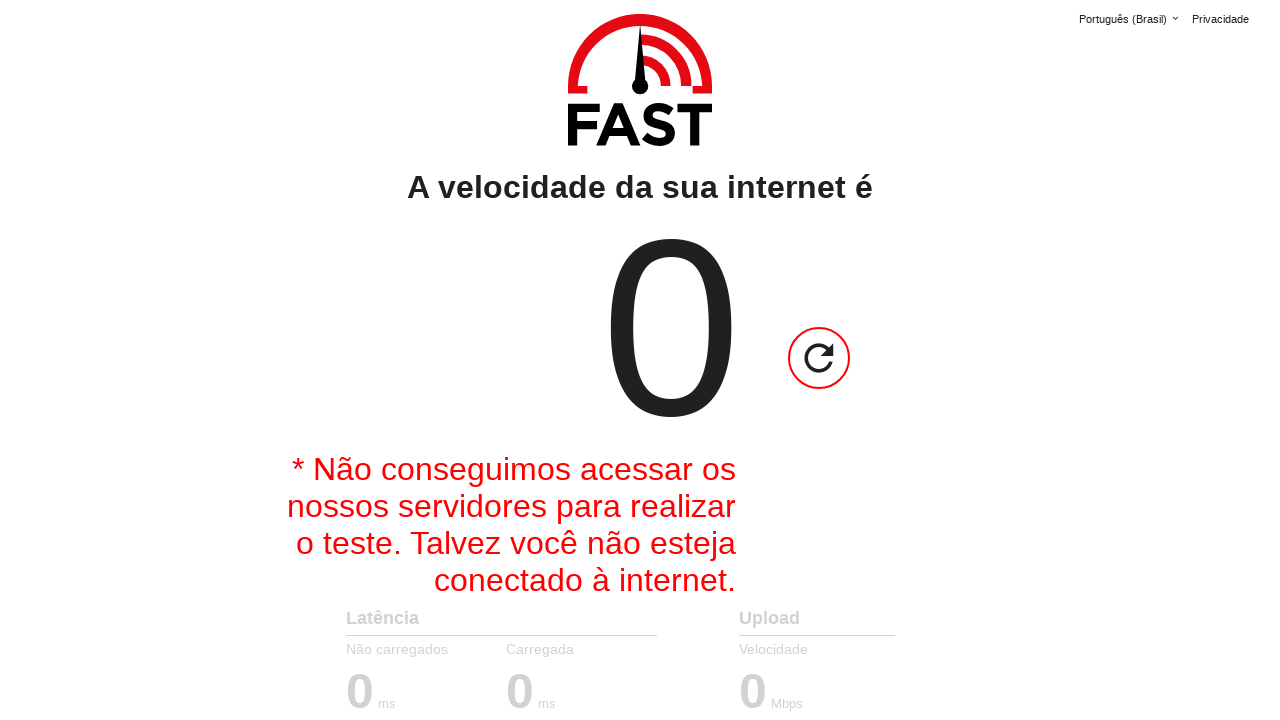

Bufferbloat result element loaded
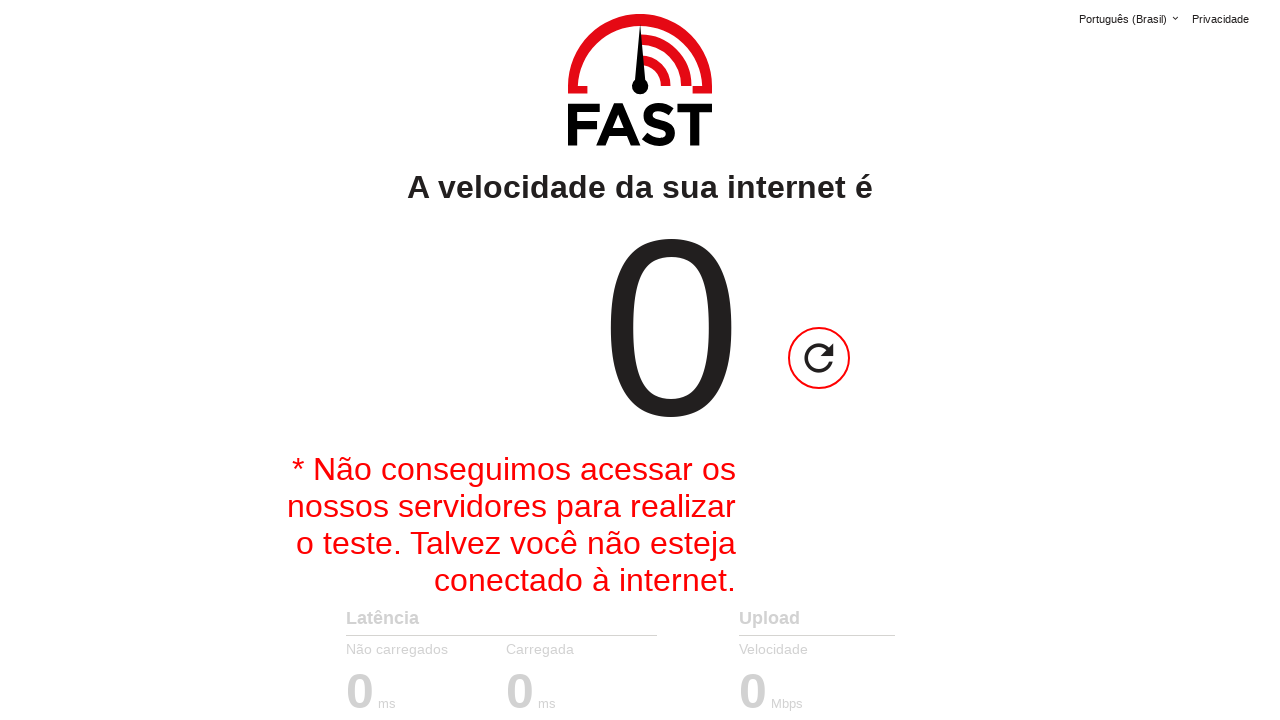

Latency result element loaded
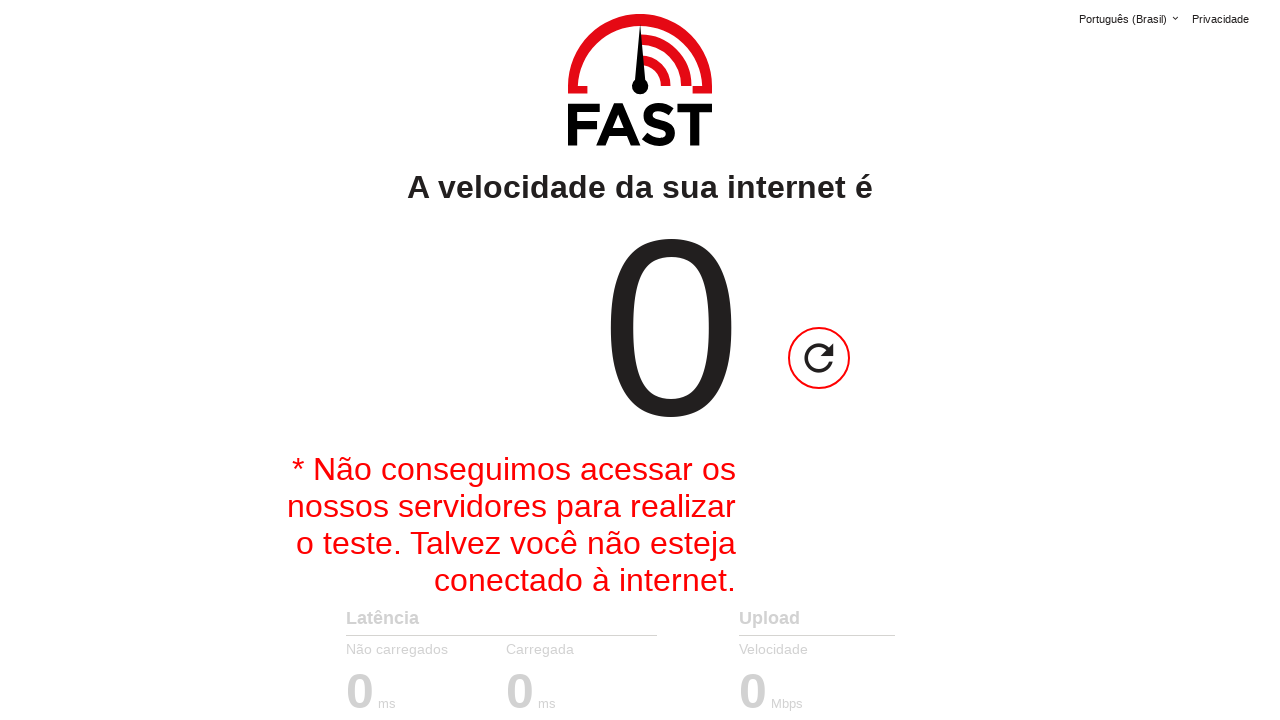

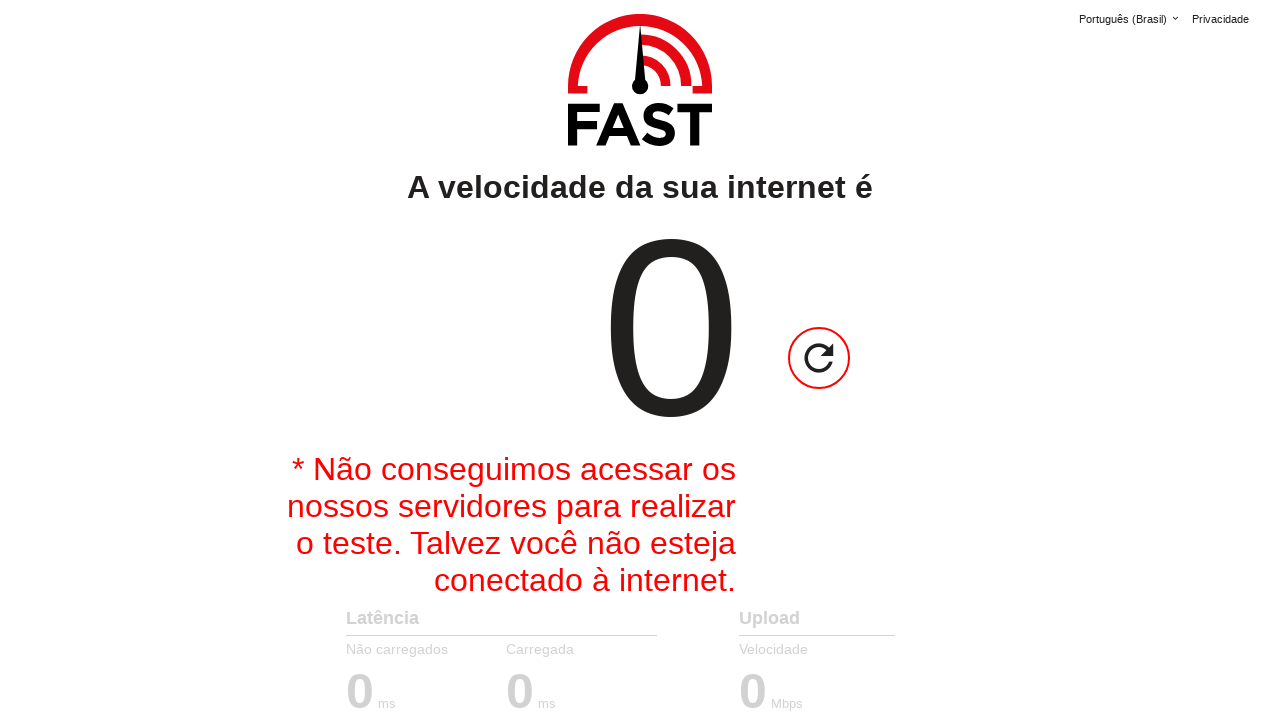